Demonstrates browser cookie operations by navigating to GeeksforGeeks, adding a cookie with name "foo" and value "bar", then retrieving that cookie to verify it was set correctly.

Starting URL: https://www.geeksforgeeks.org/

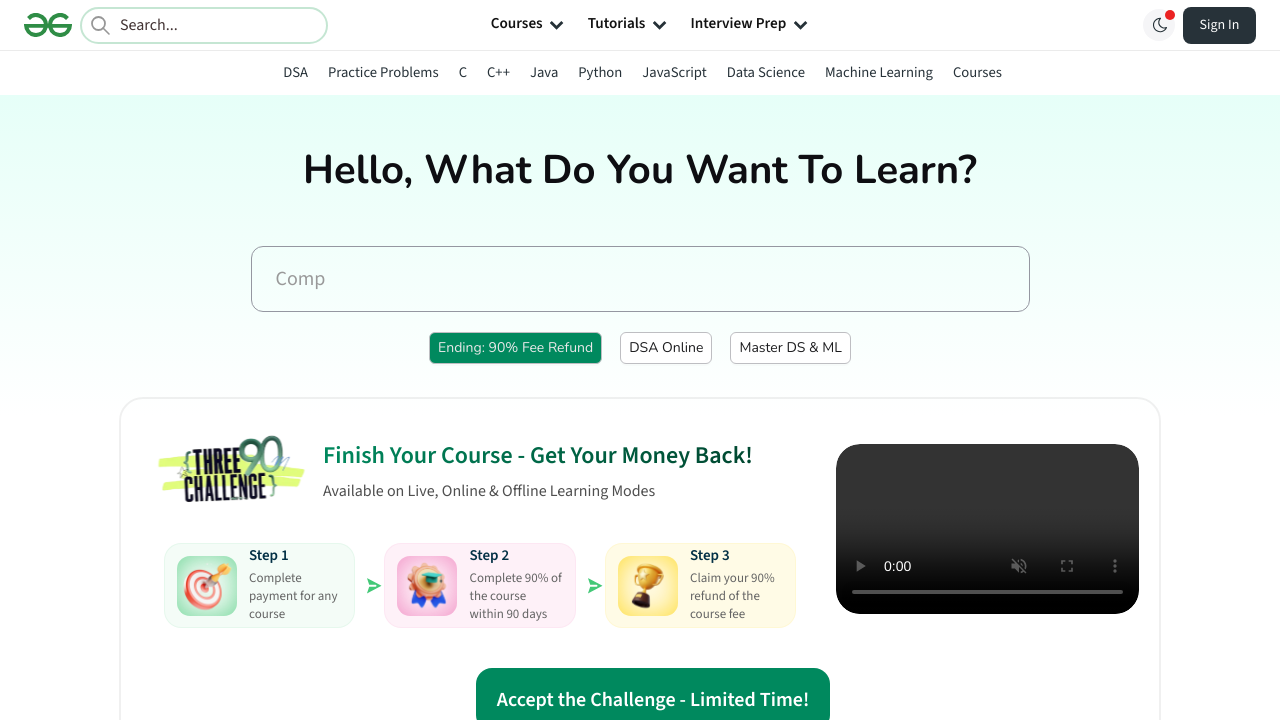

Navigated to GeeksforGeeks homepage
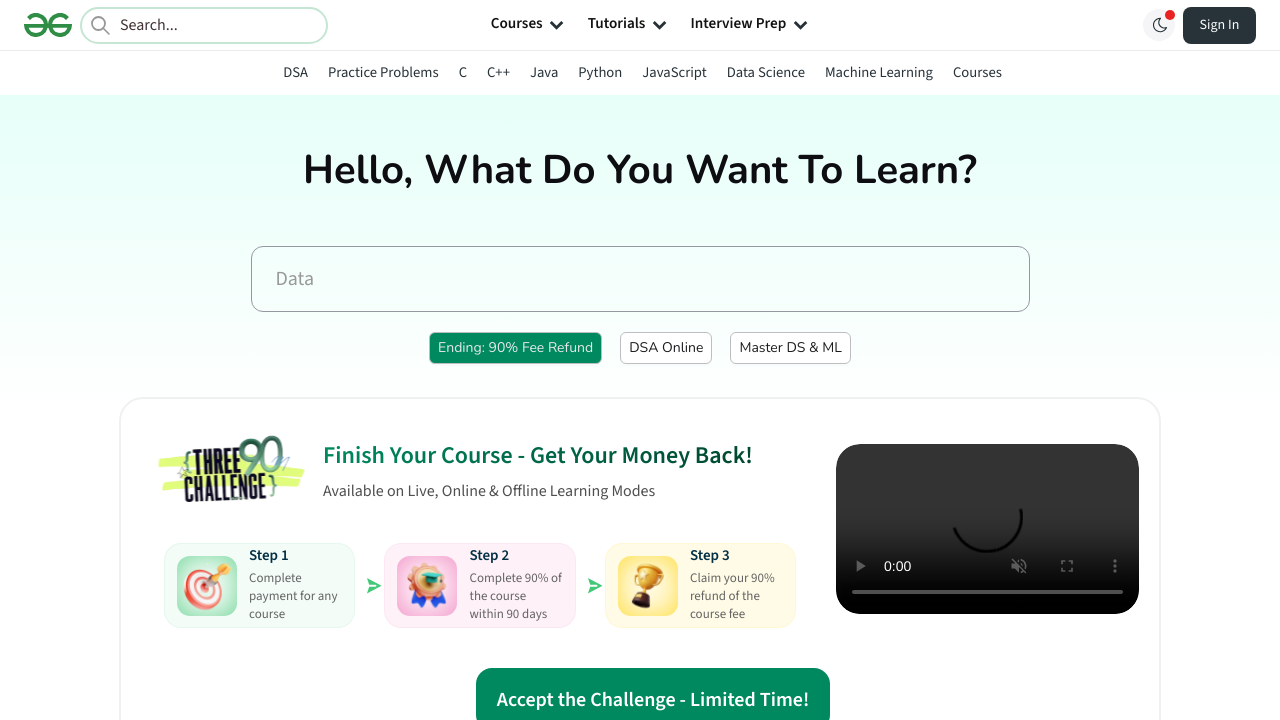

Added cookie with name 'foo' and value 'bar'
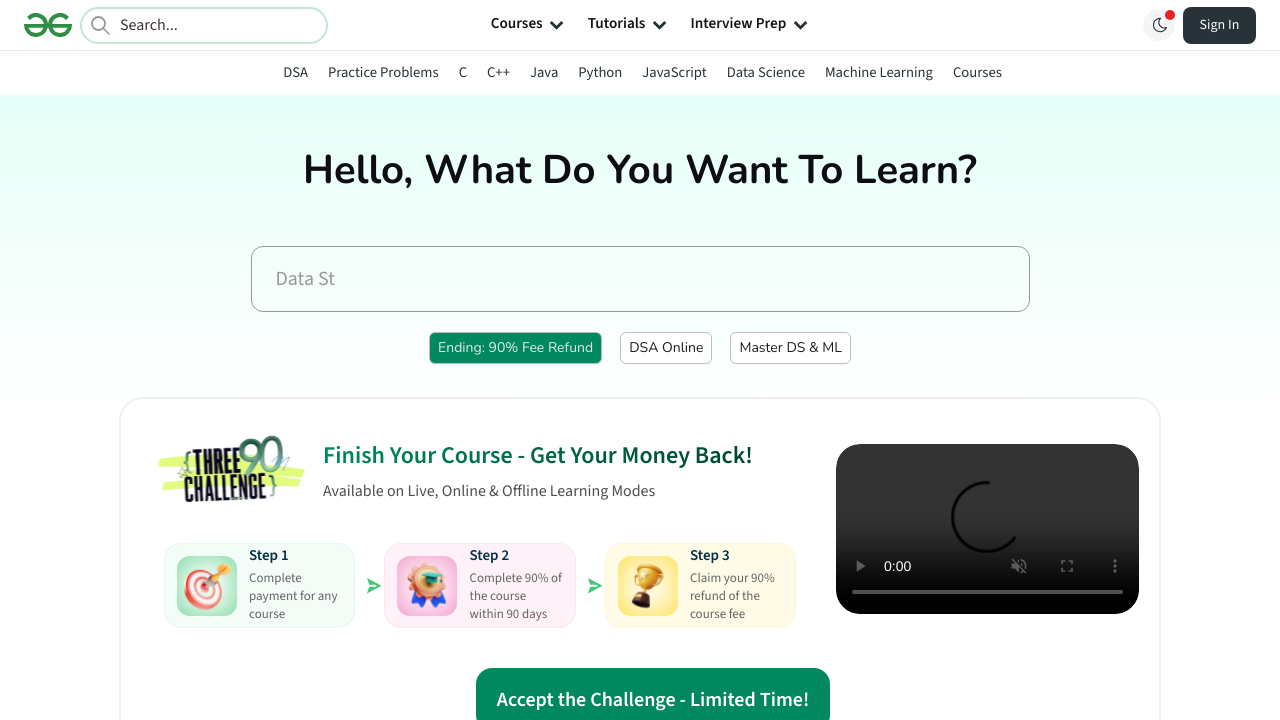

Retrieved all cookies from browser context
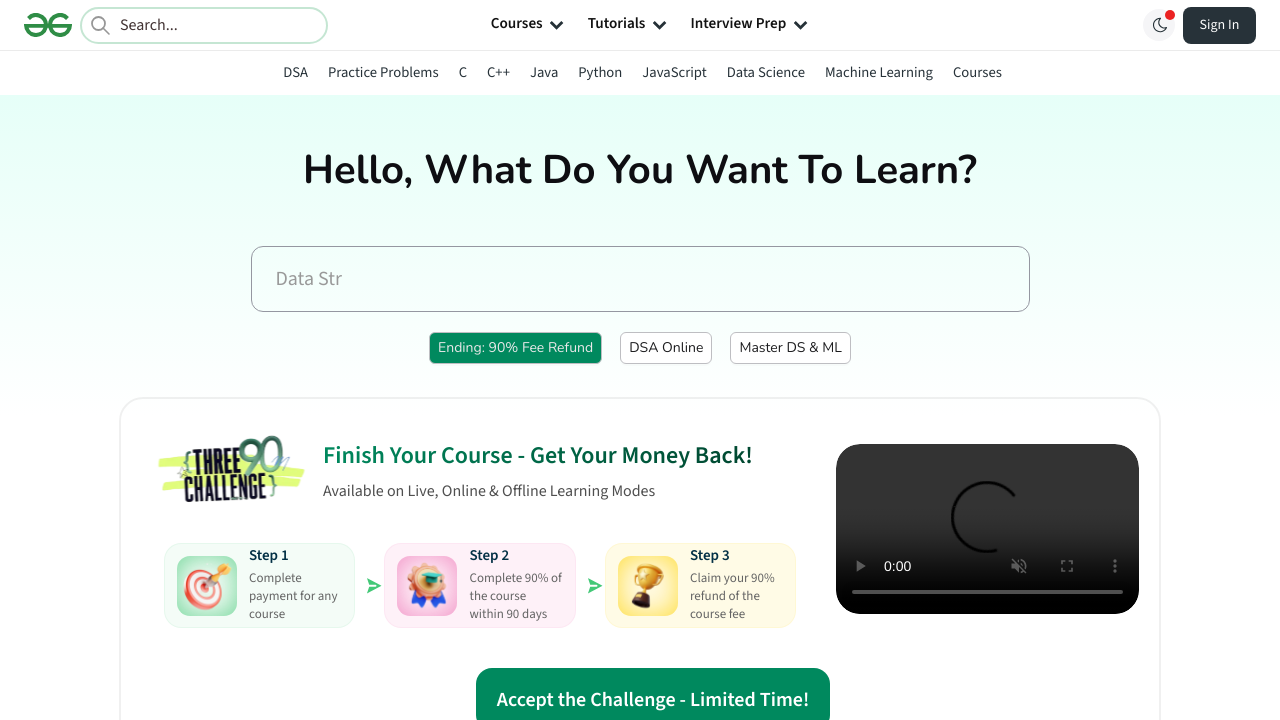

Verified that 'foo' cookie exists with value 'bar'
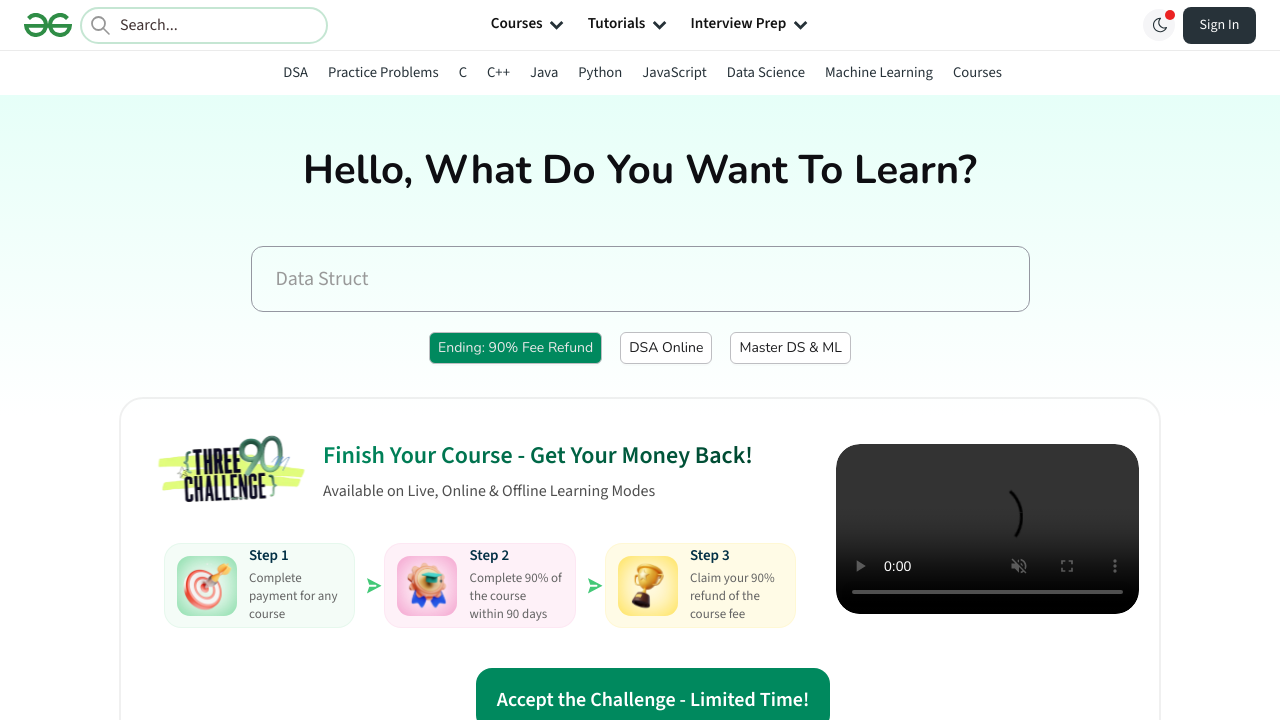

Waited for page to reach domcontentloaded state
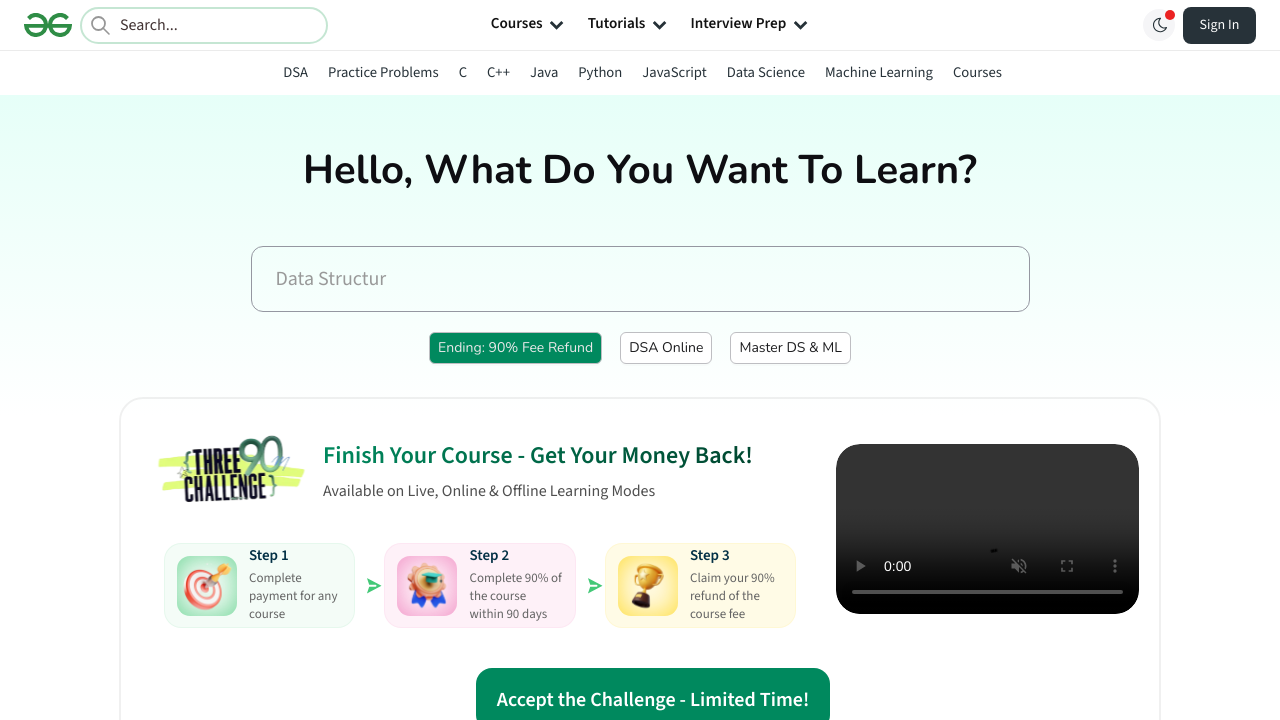

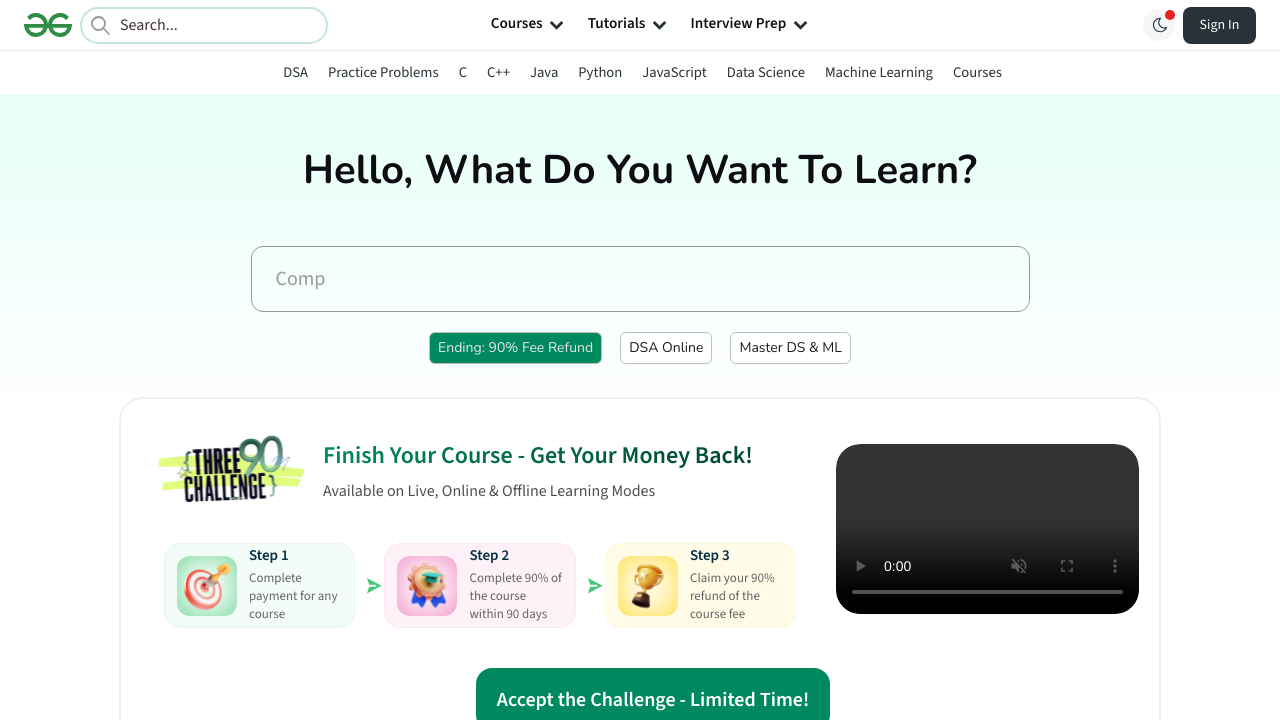